Tests drag and drop functionality on jQuery UI demo page by dragging an element and dropping it onto a target area within an iframe

Starting URL: https://jqueryui.com/droppable/

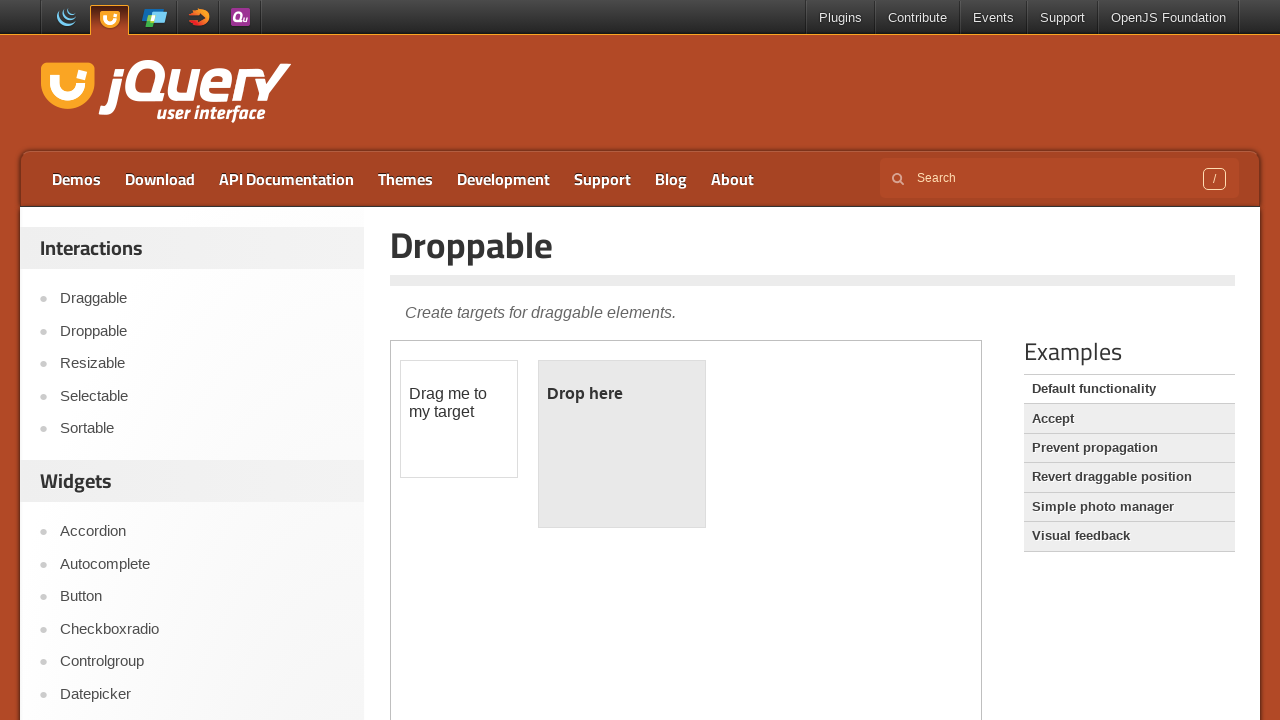

Located the iframe containing the drag and drop demo
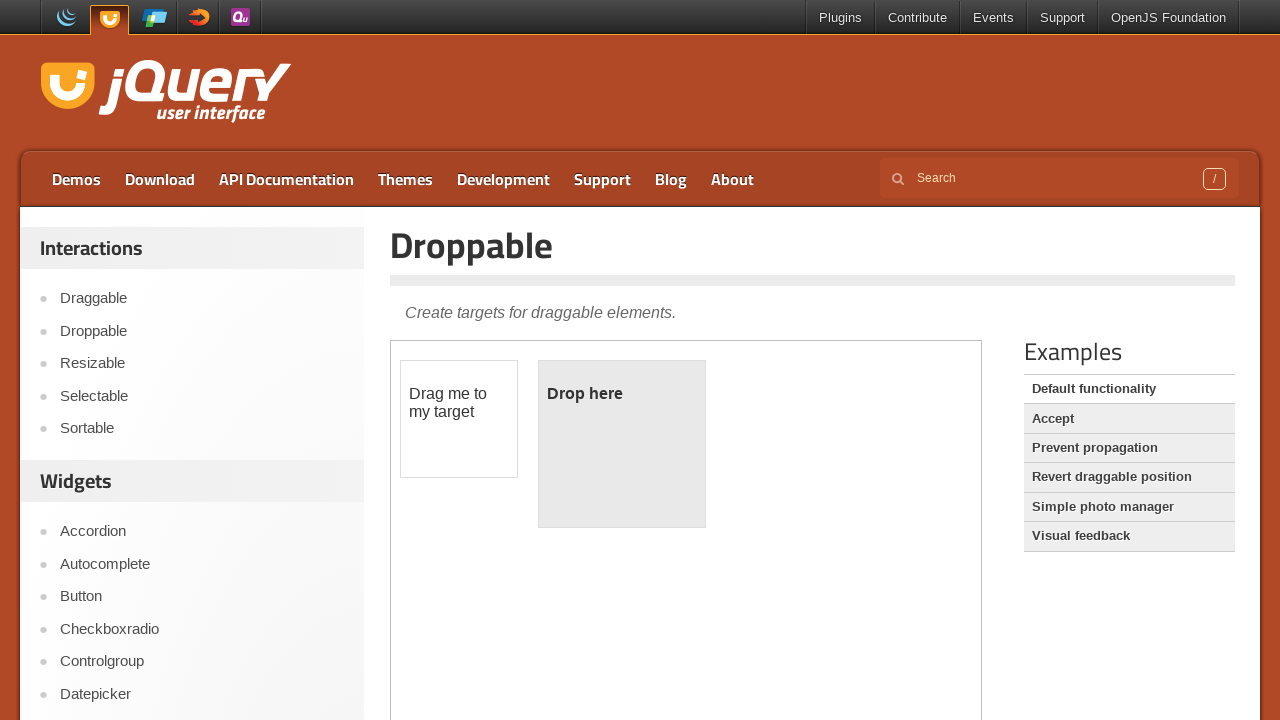

Located the draggable element within the iframe
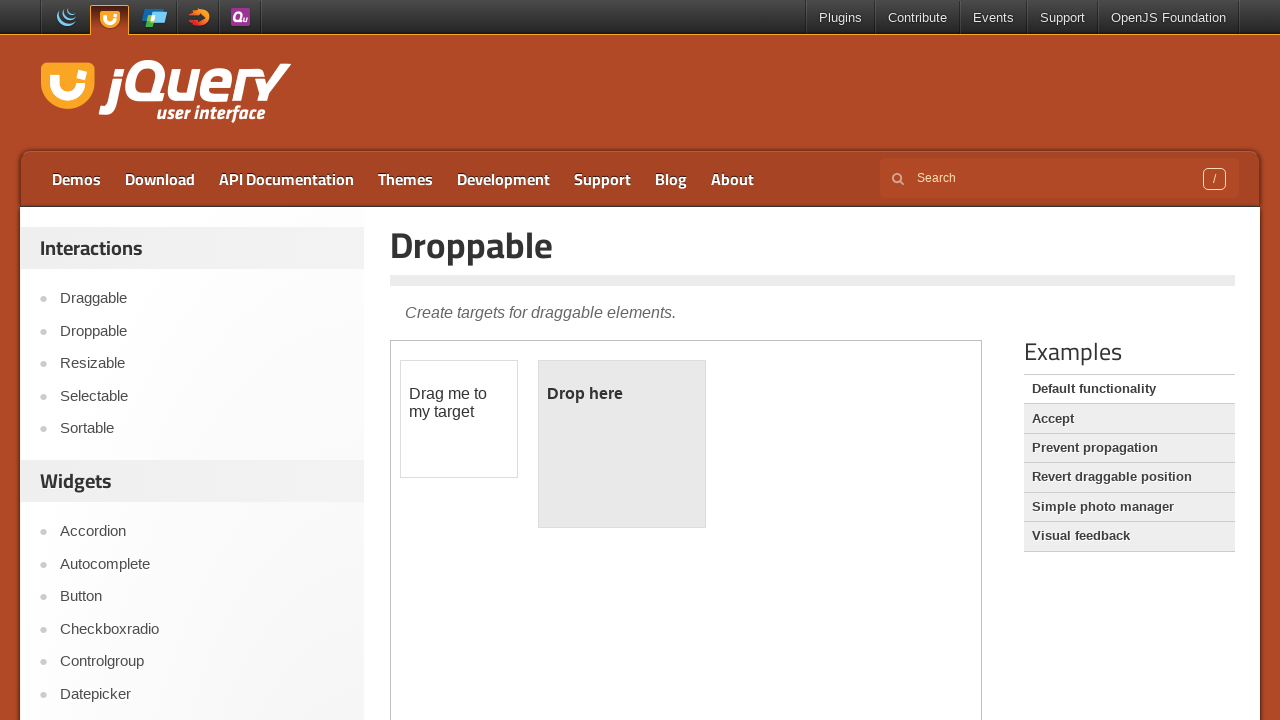

Located the droppable target element within the iframe
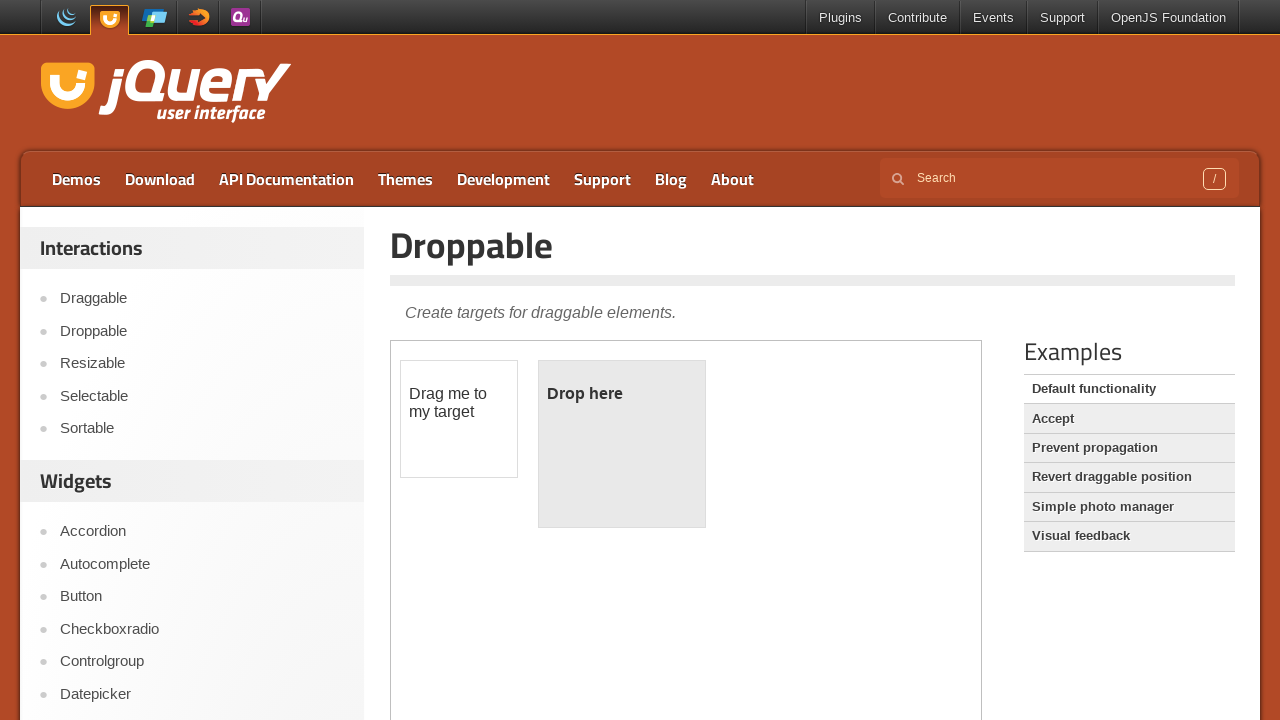

Dragged the draggable element onto the droppable target area at (622, 444)
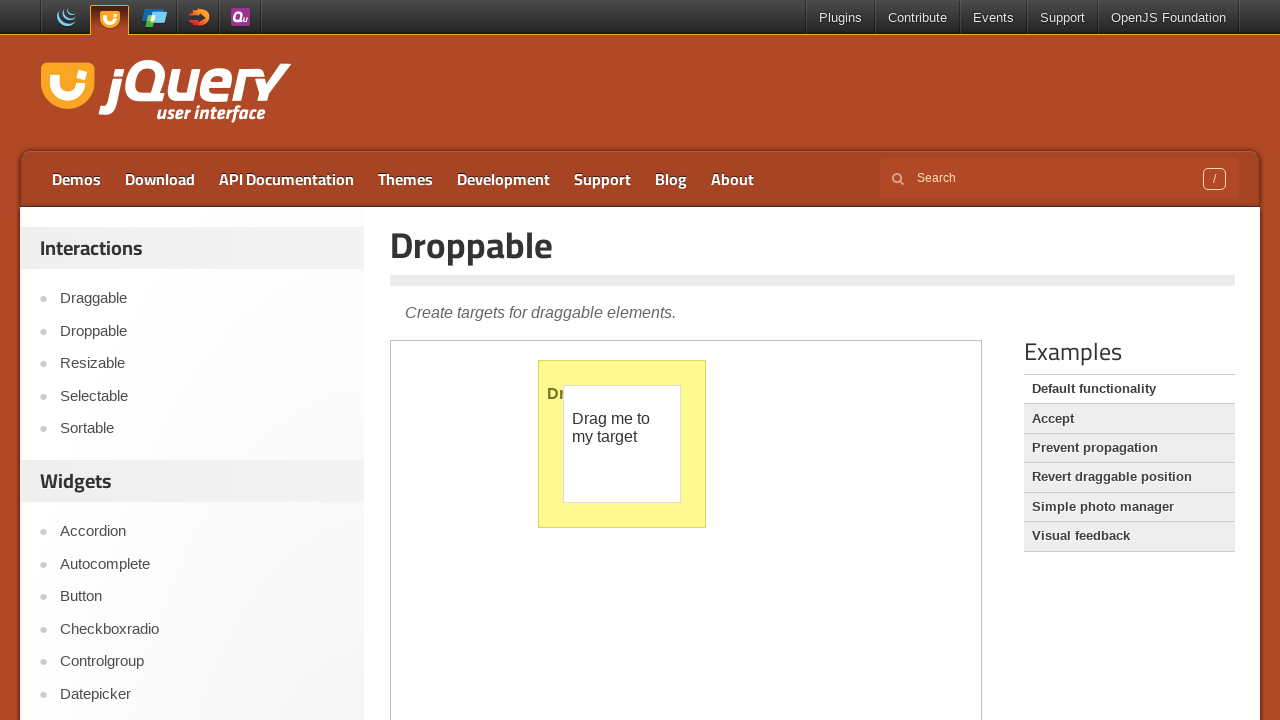

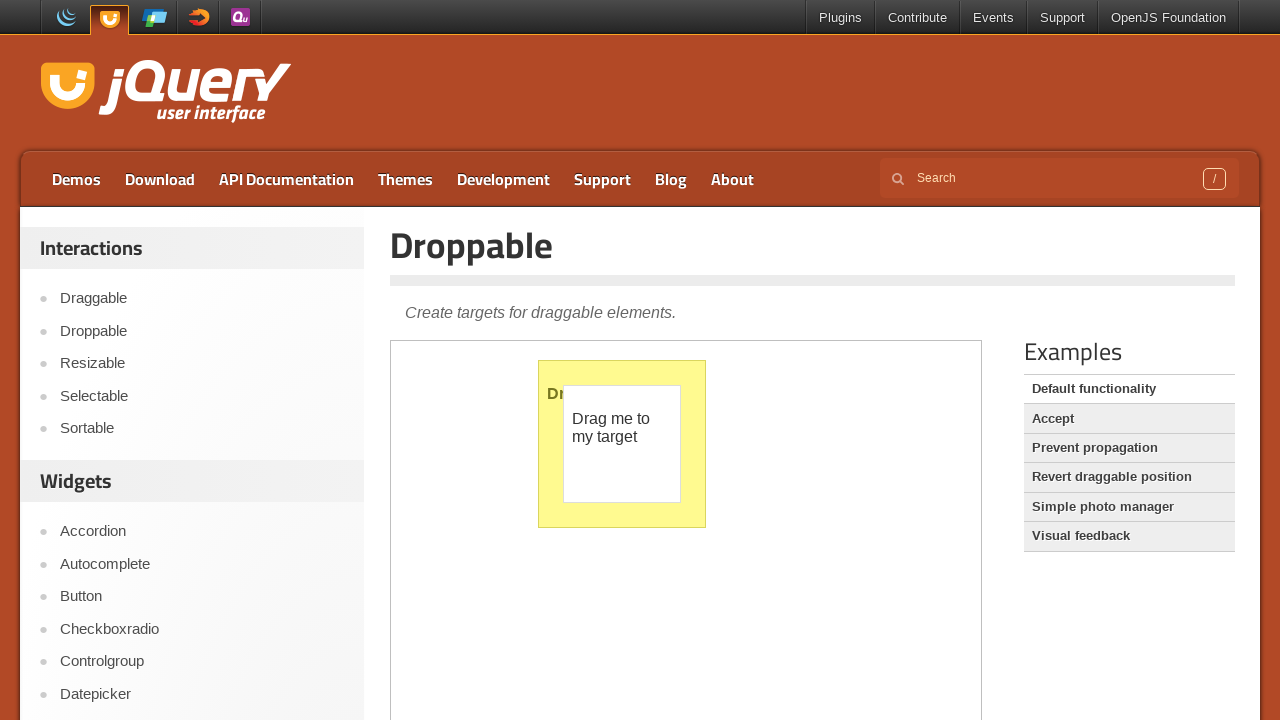